Tests opening a new browser window, closing only the new window while keeping the main window open, and verifying the main window title.

Starting URL: https://the-internet.herokuapp.com/windows

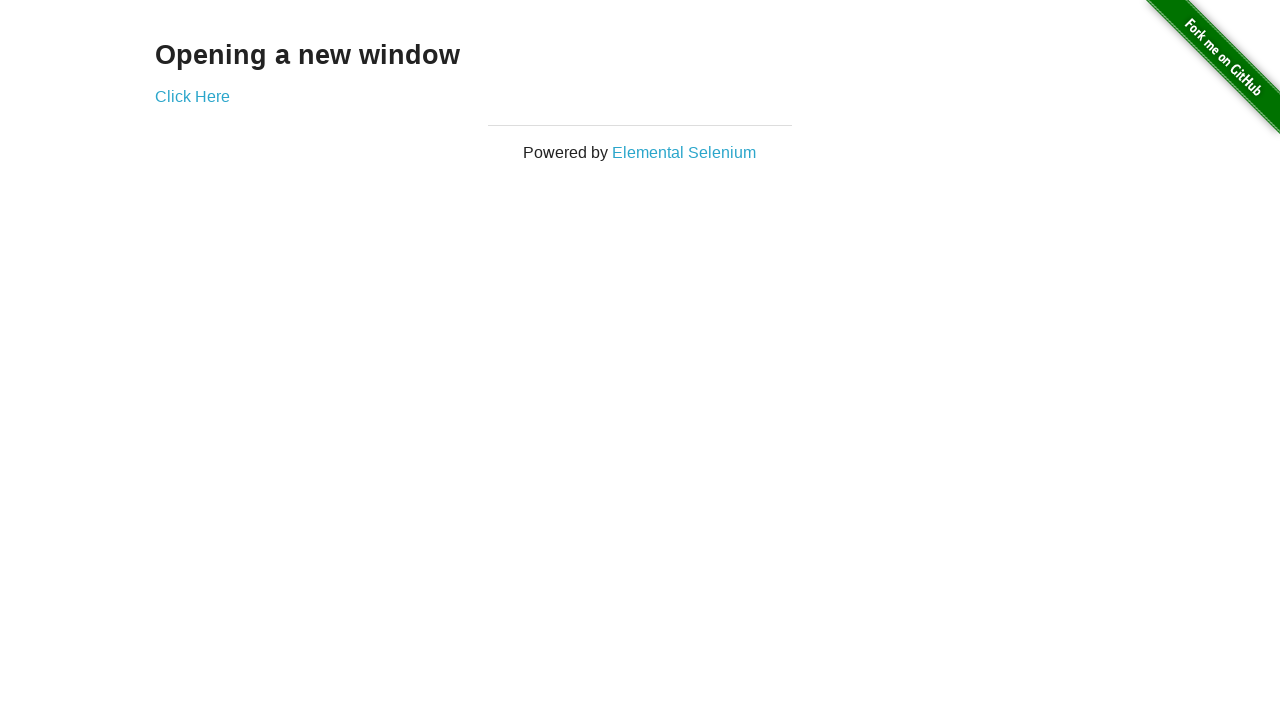

Clicked 'Click Here' link to open new window at (192, 96) on xpath=//a[.='Click Here']
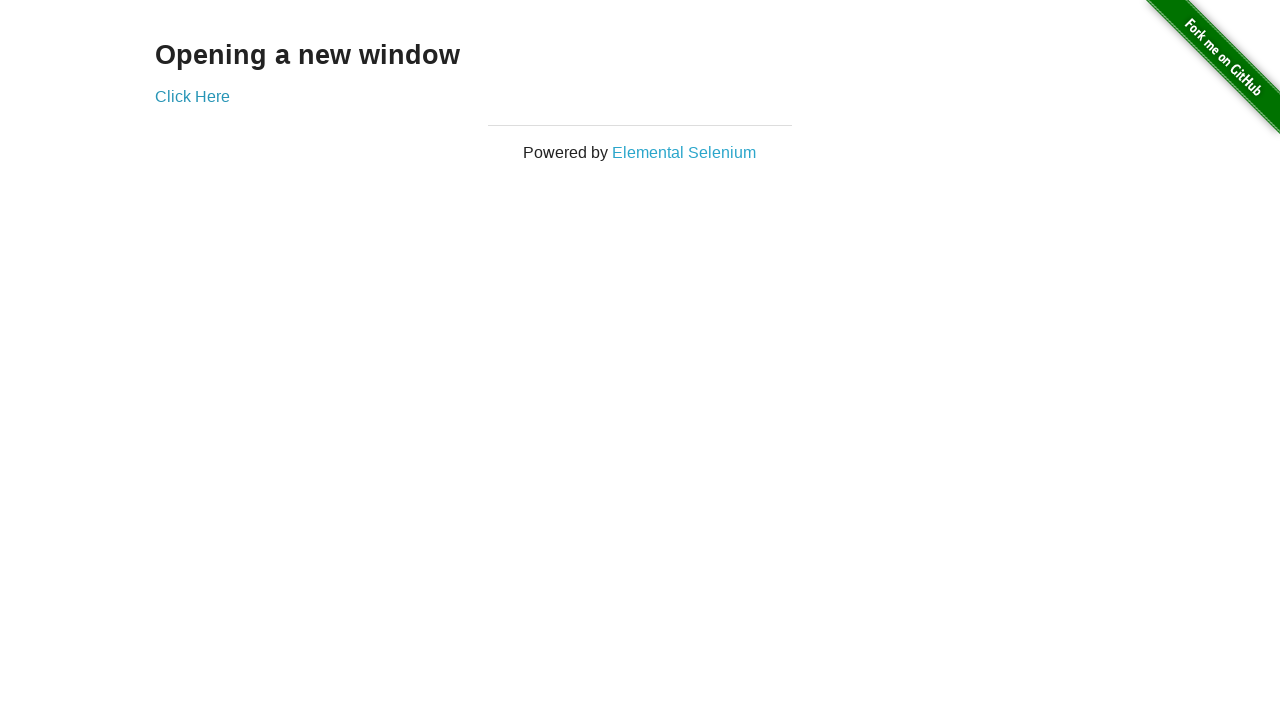

Captured new page object from expect_page context
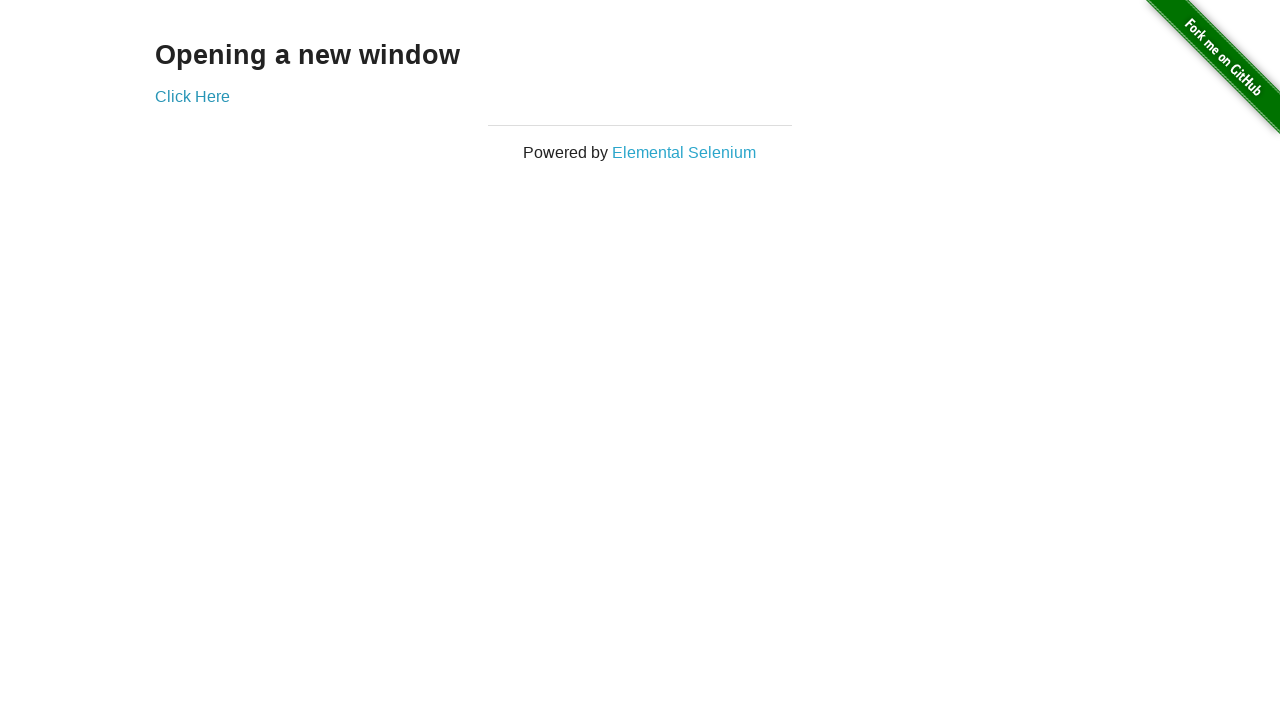

New window finished loading
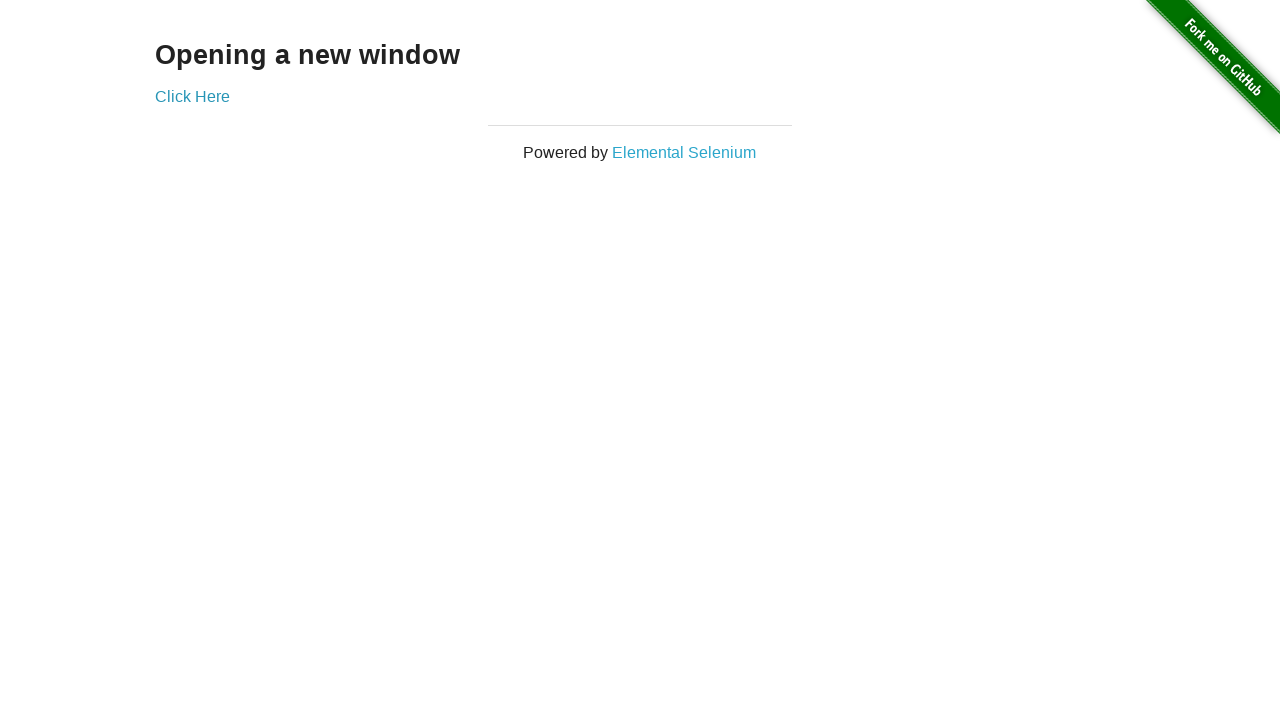

Closed the new window
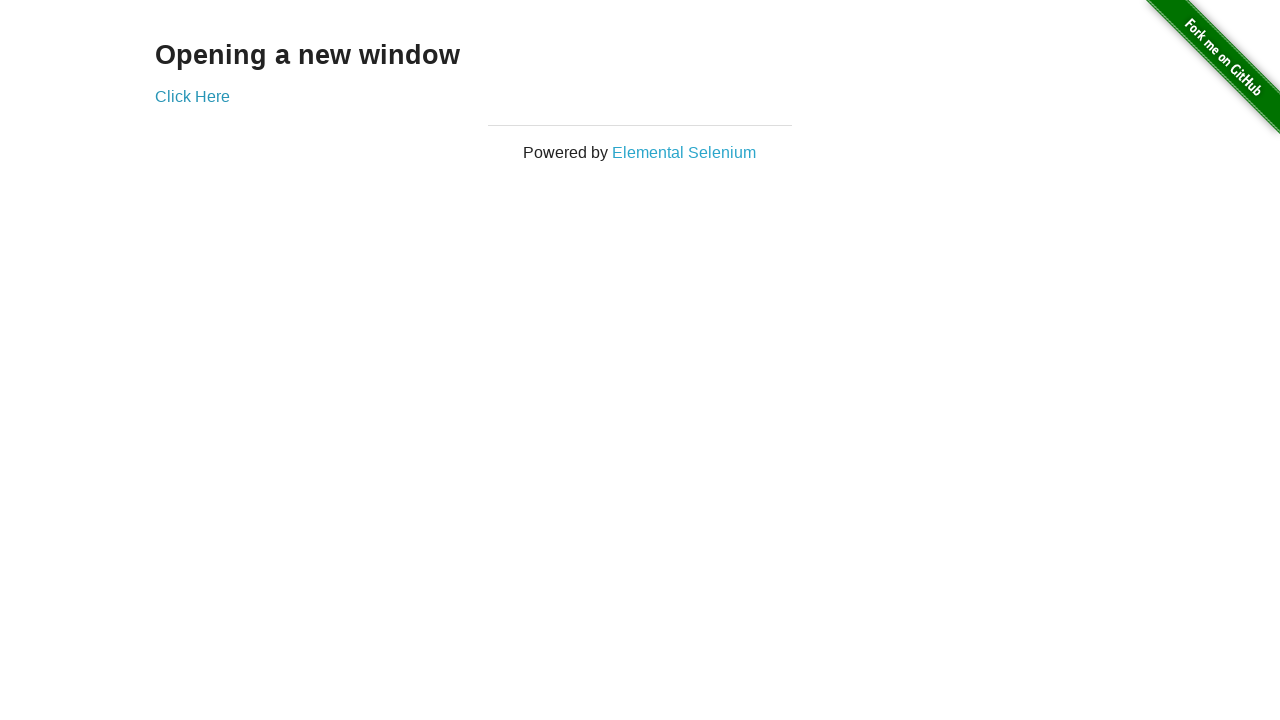

Verified main window title is 'The Internet' and still open
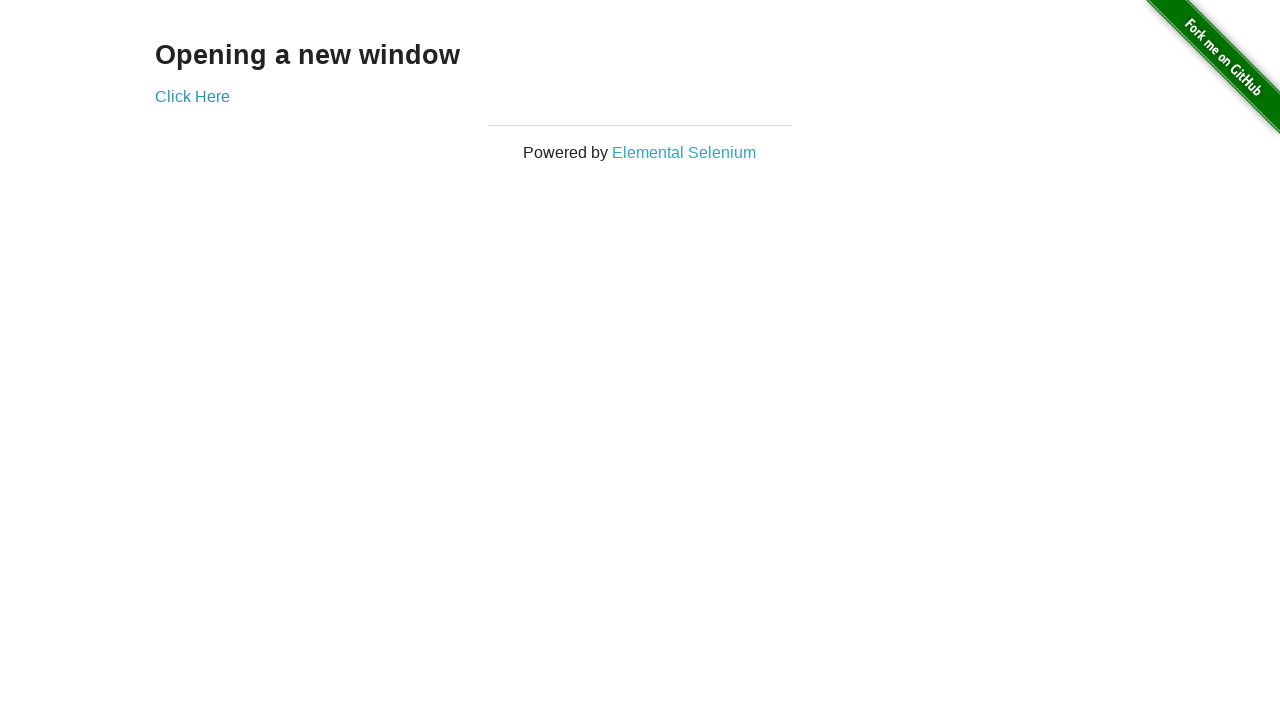

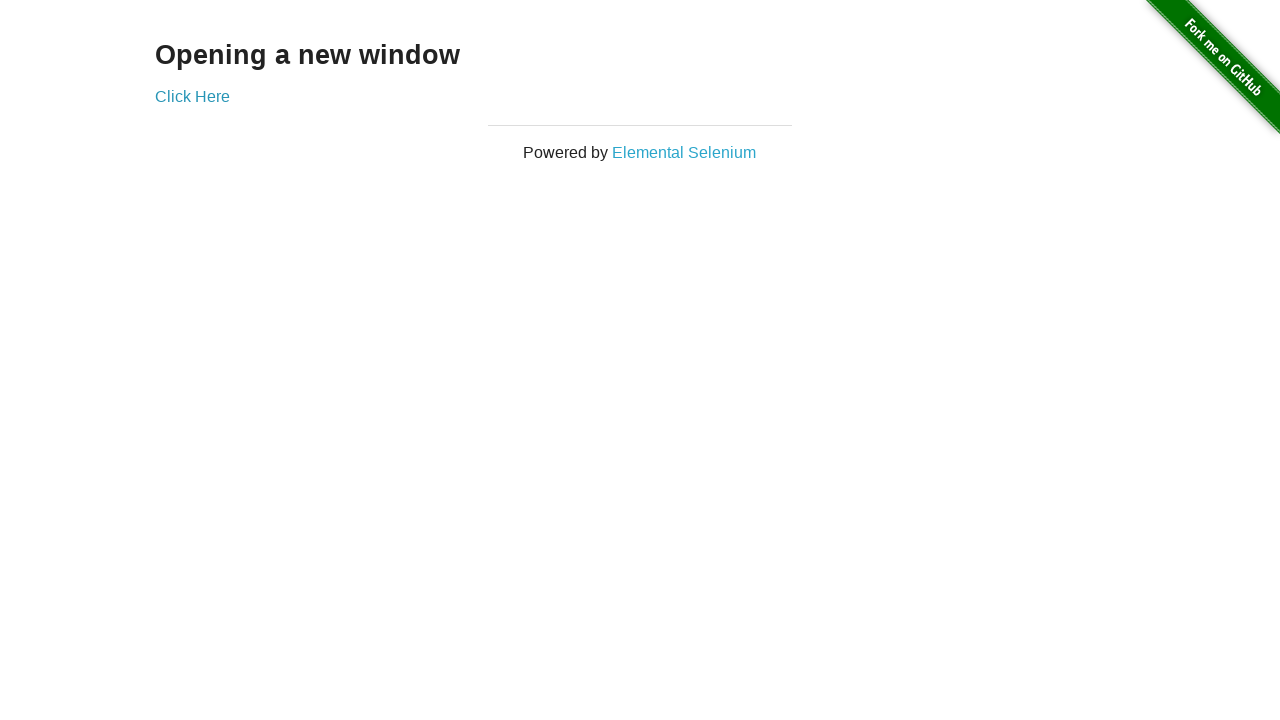